Solves a mathematical captcha by extracting a value from an image attribute, calculating the result, and submitting the form with checkbox selections

Starting URL: http://suninjuly.github.io/get_attribute.html

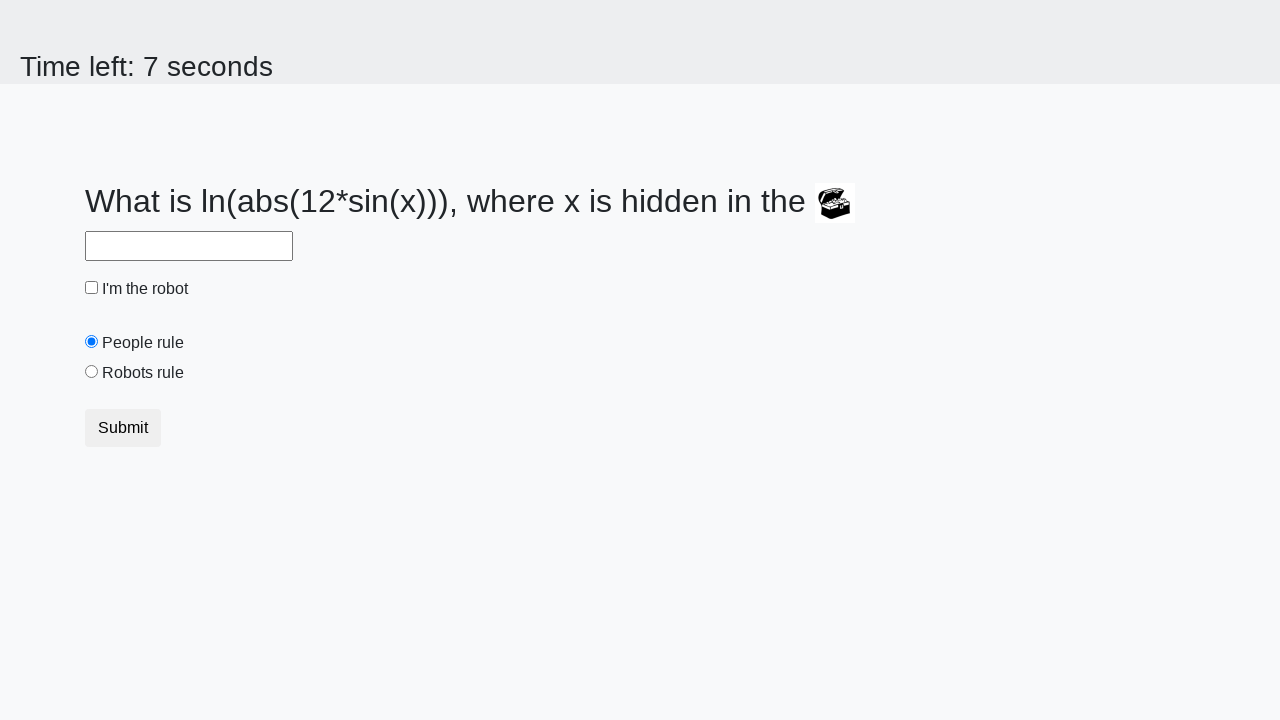

Located image element containing the captcha value
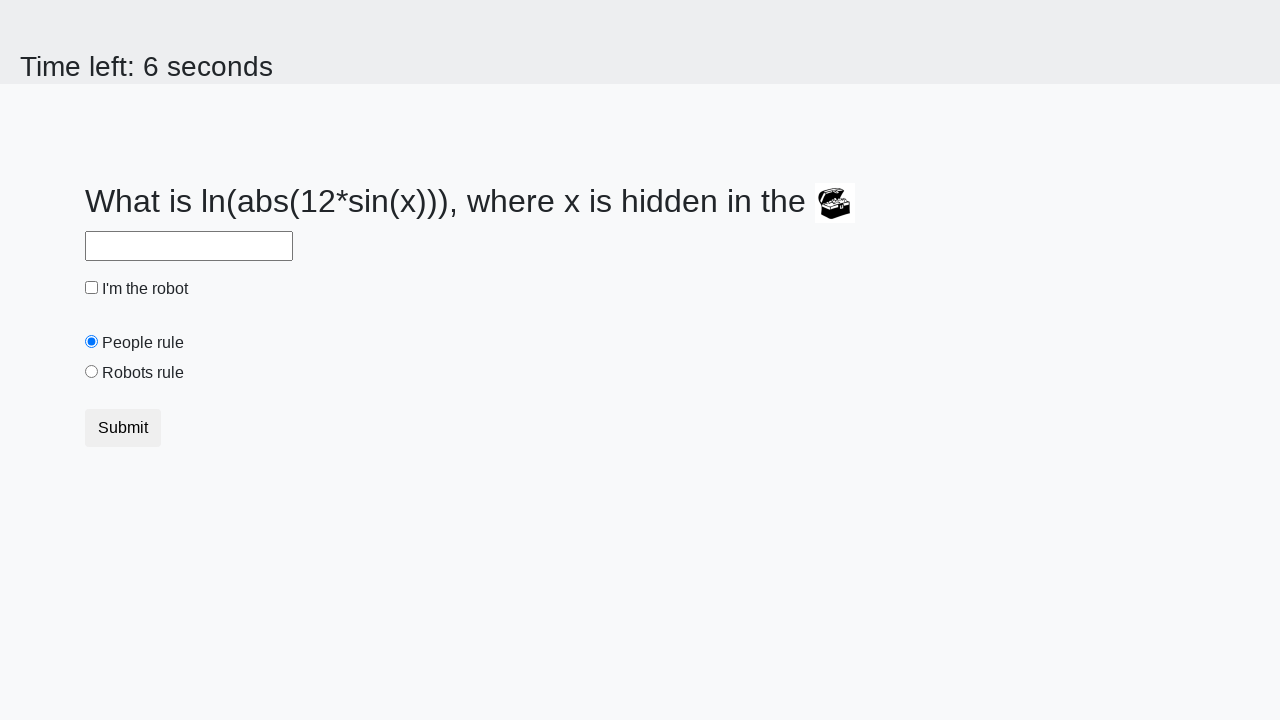

Extracted valuex attribute from image: 407
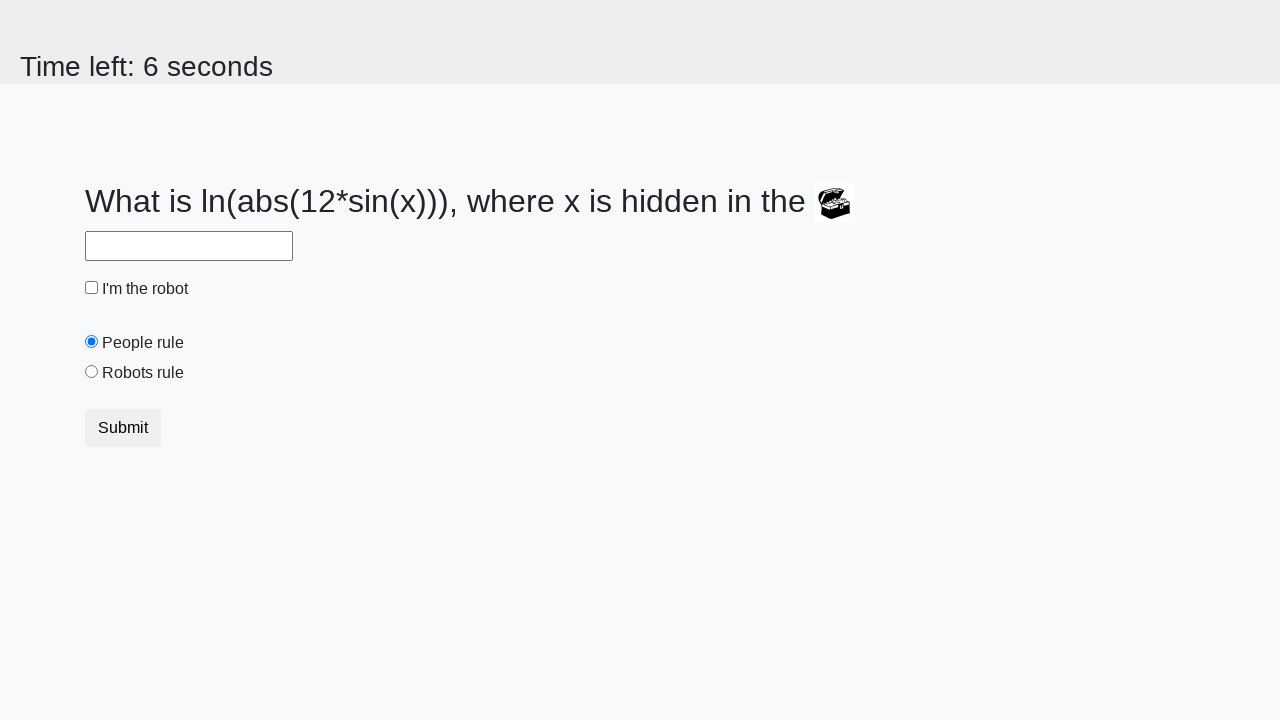

Calculated mathematical result: 2.4714390456990416
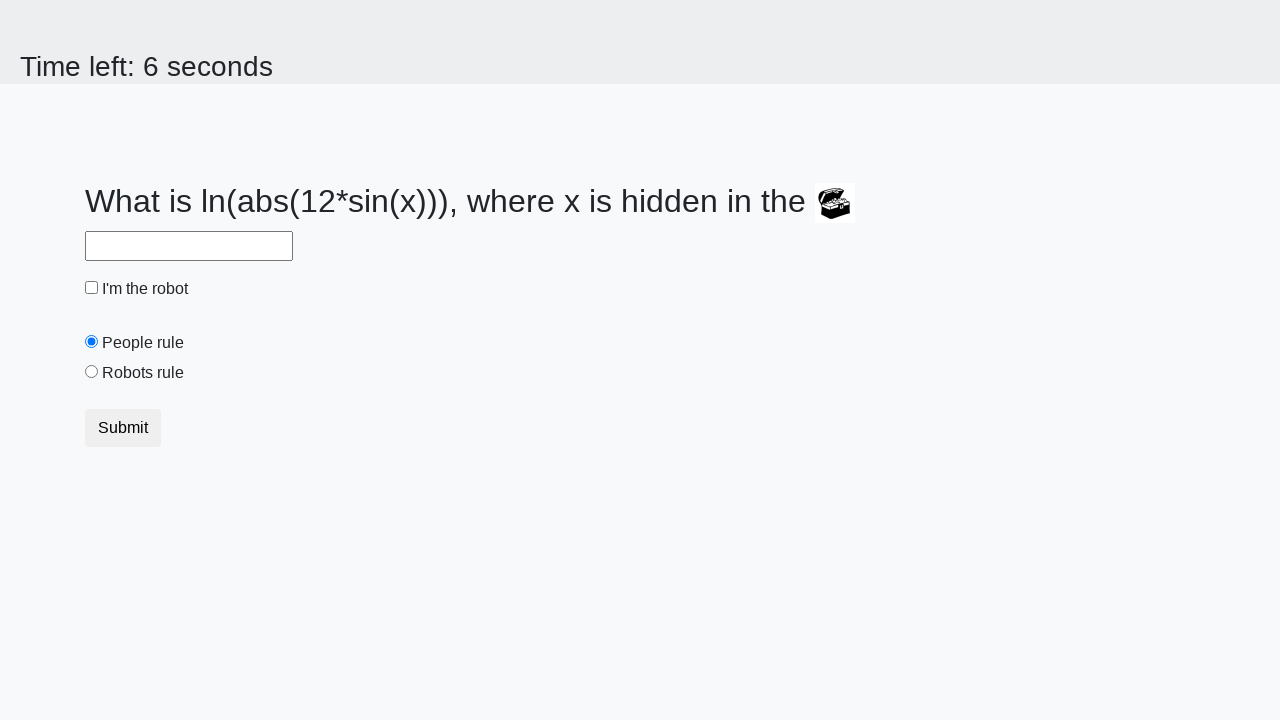

Filled answer field with calculated value: 2.4714390456990416 on #answer
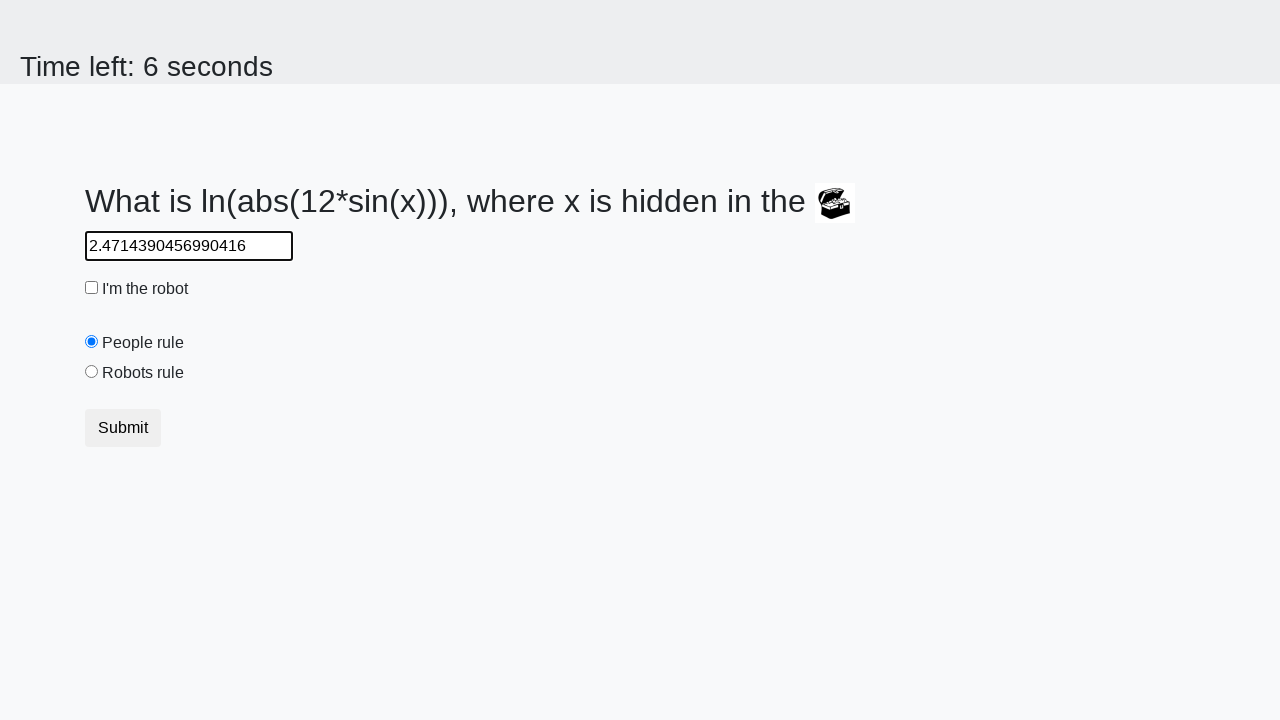

Clicked the robot checkbox at (92, 288) on #robotCheckbox
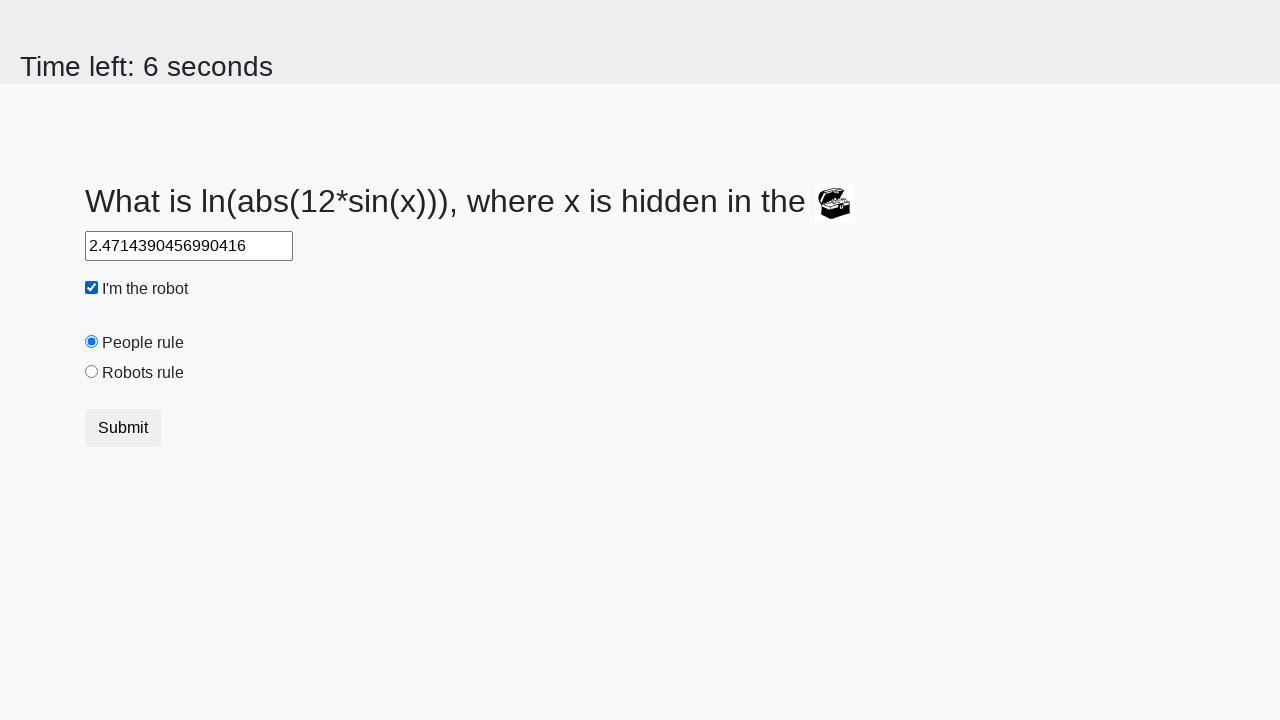

Clicked the robots rule radio button at (92, 372) on #robotsRule
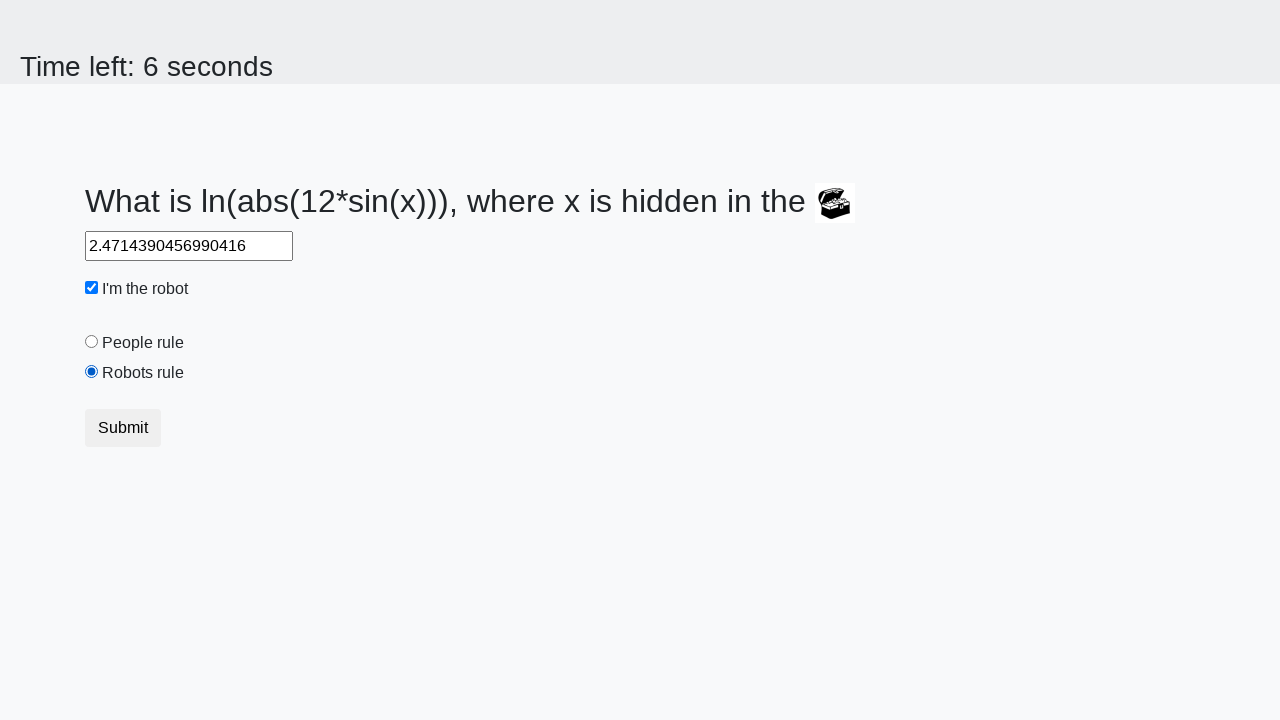

Clicked submit button to submit the form at (123, 428) on button
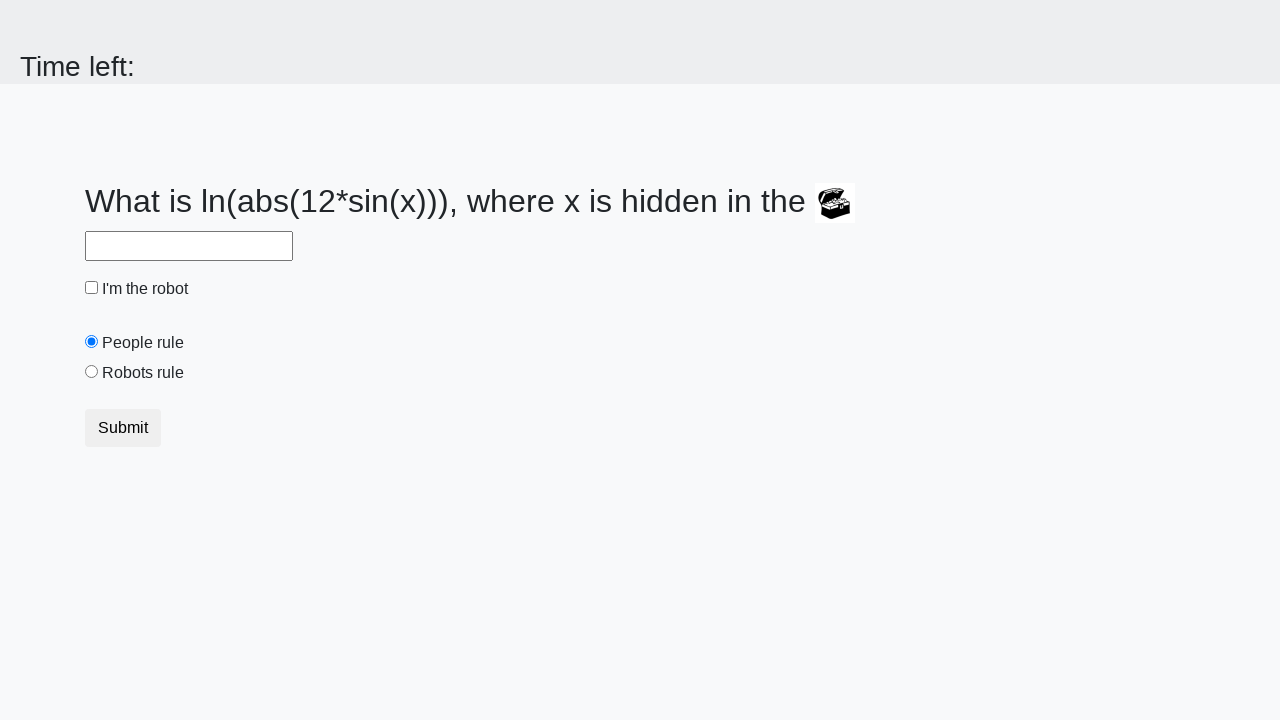

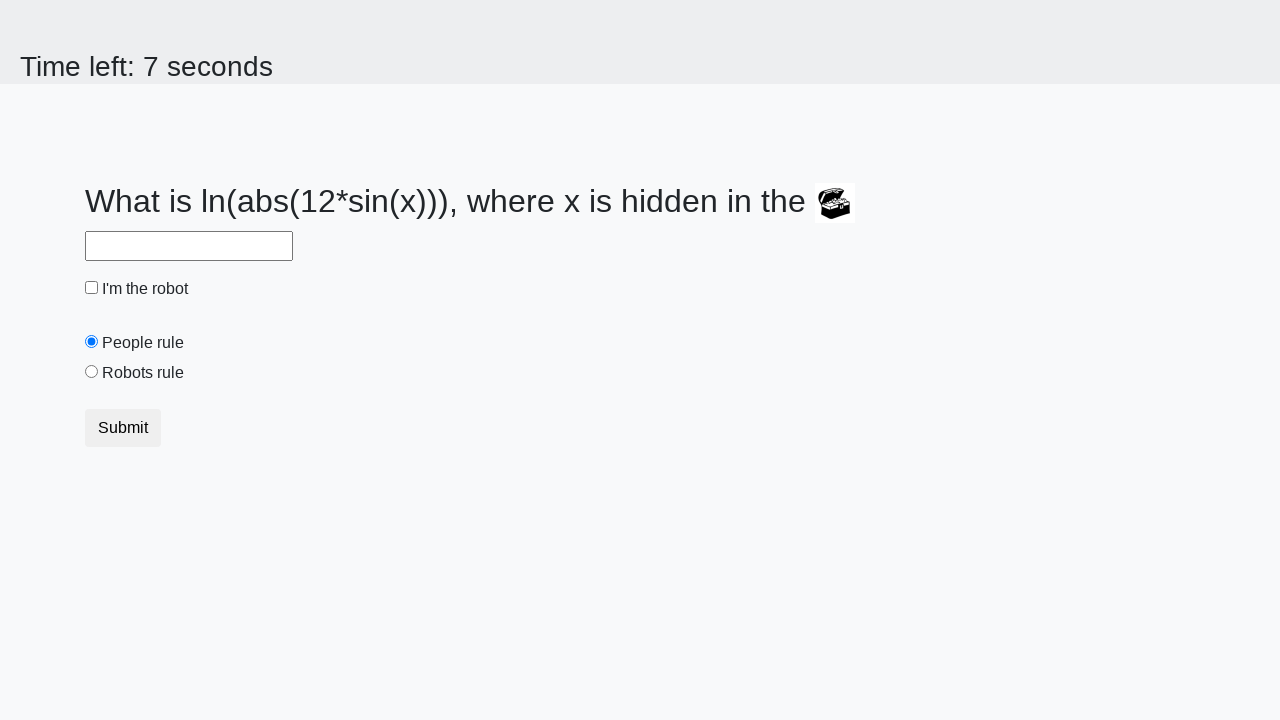